Tests HTML5 drag and drop functionality by dragging column A to column B and verifying the elements have switched positions

Starting URL: http://the-internet.herokuapp.com/drag_and_drop

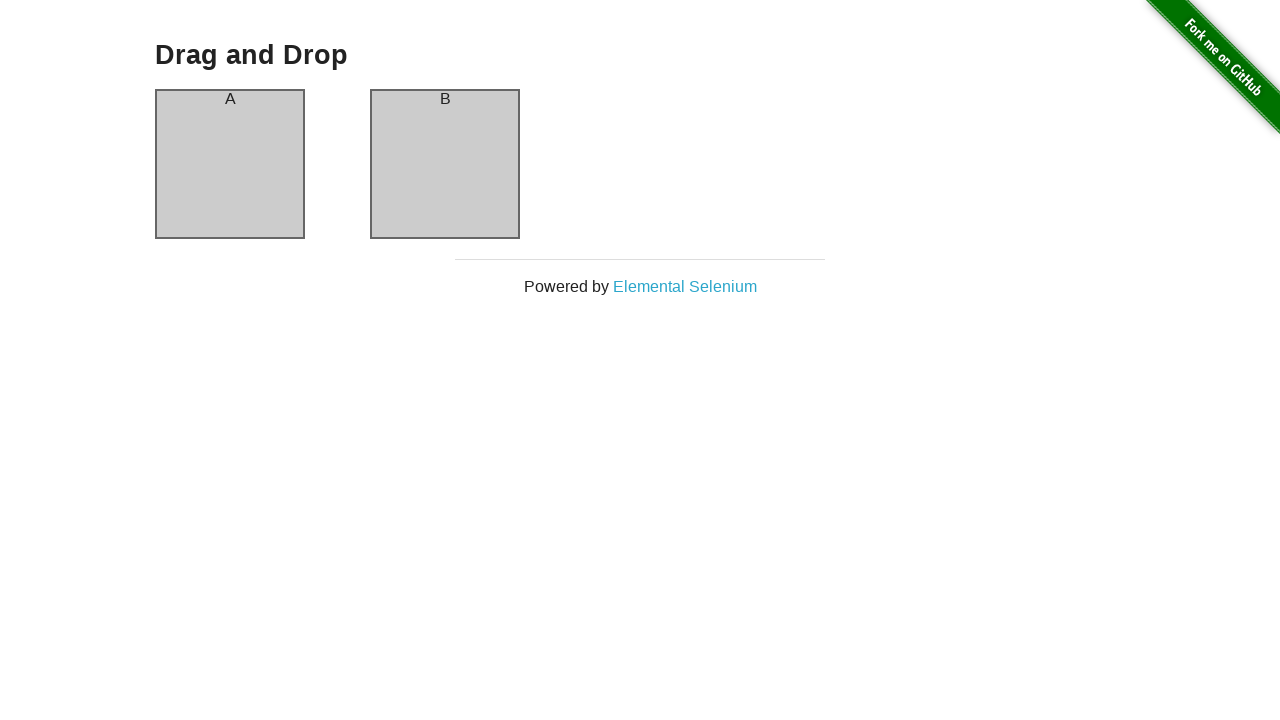

Waited for column A element to be present
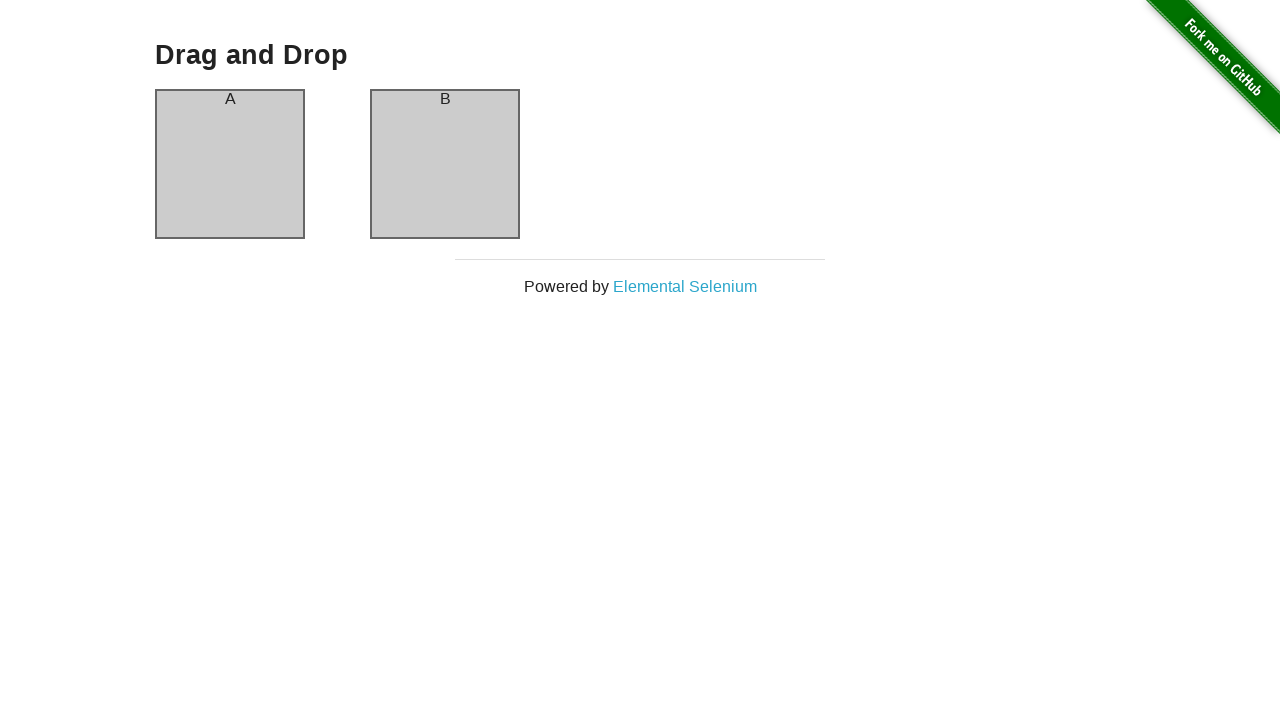

Waited for column B element to be present
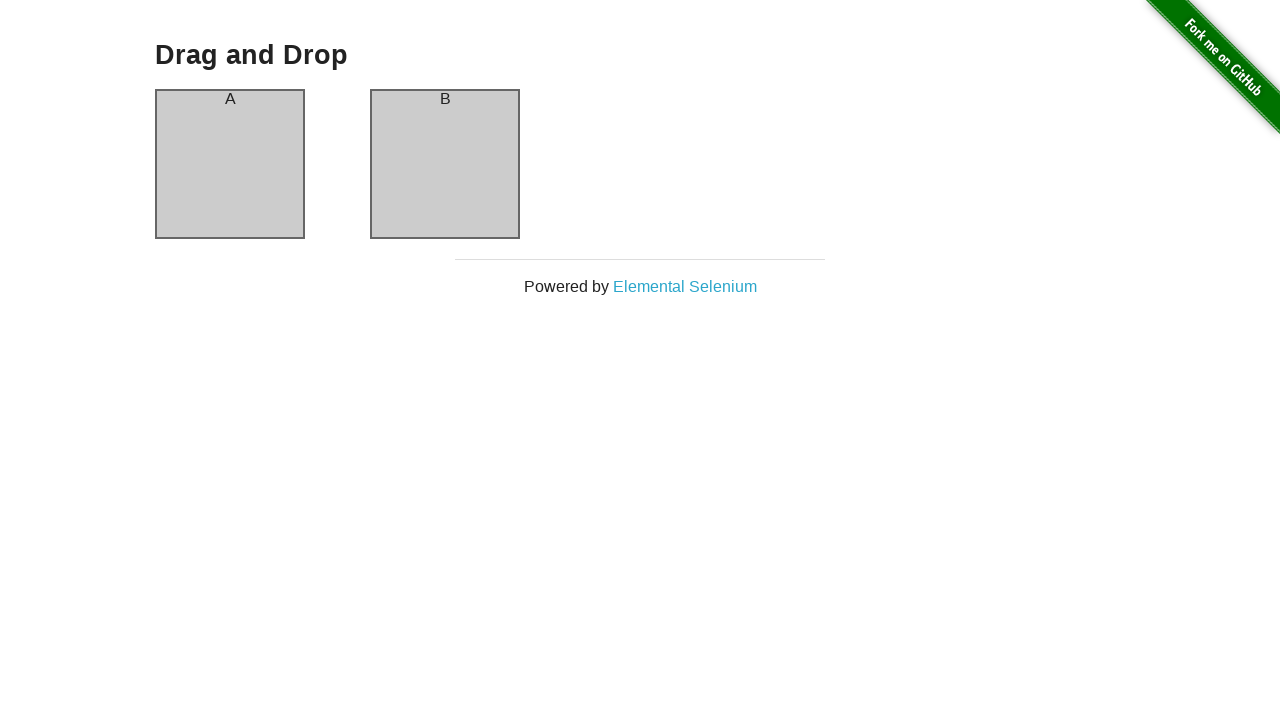

Executed drag and drop from column A to column B using JavaScript workaround
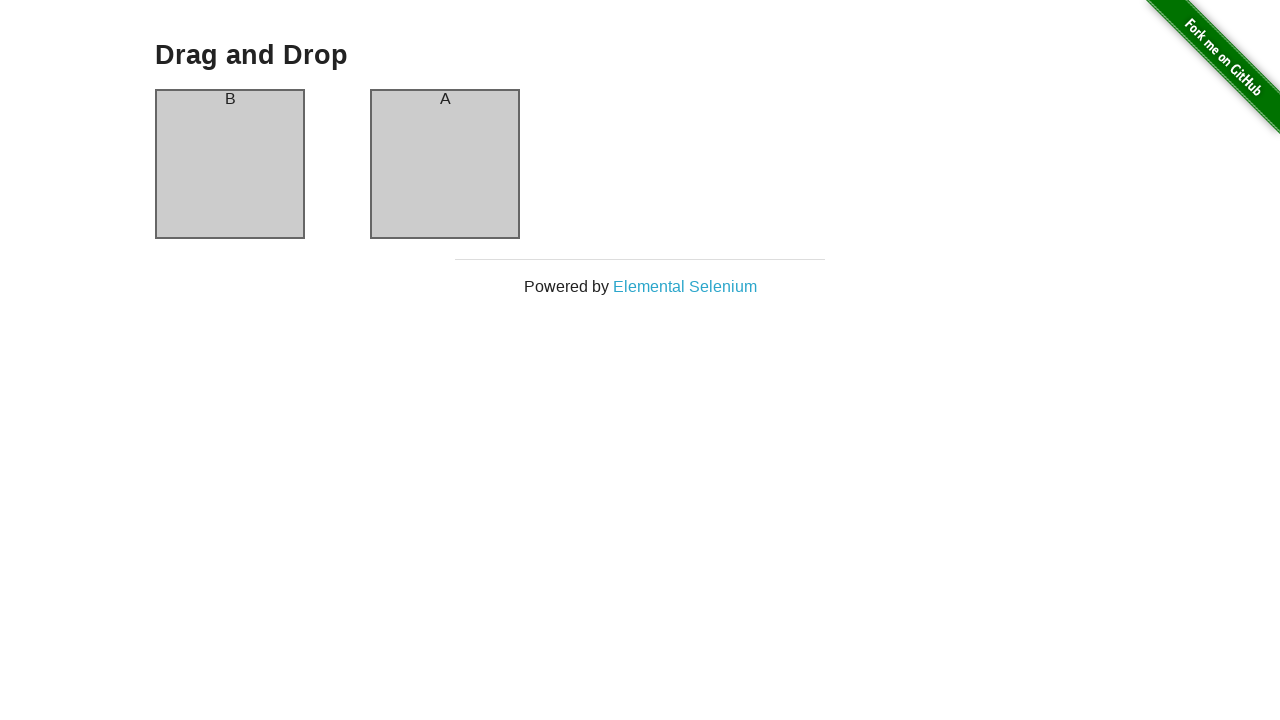

Verified that columns have switched positions - column A now contains 'B'
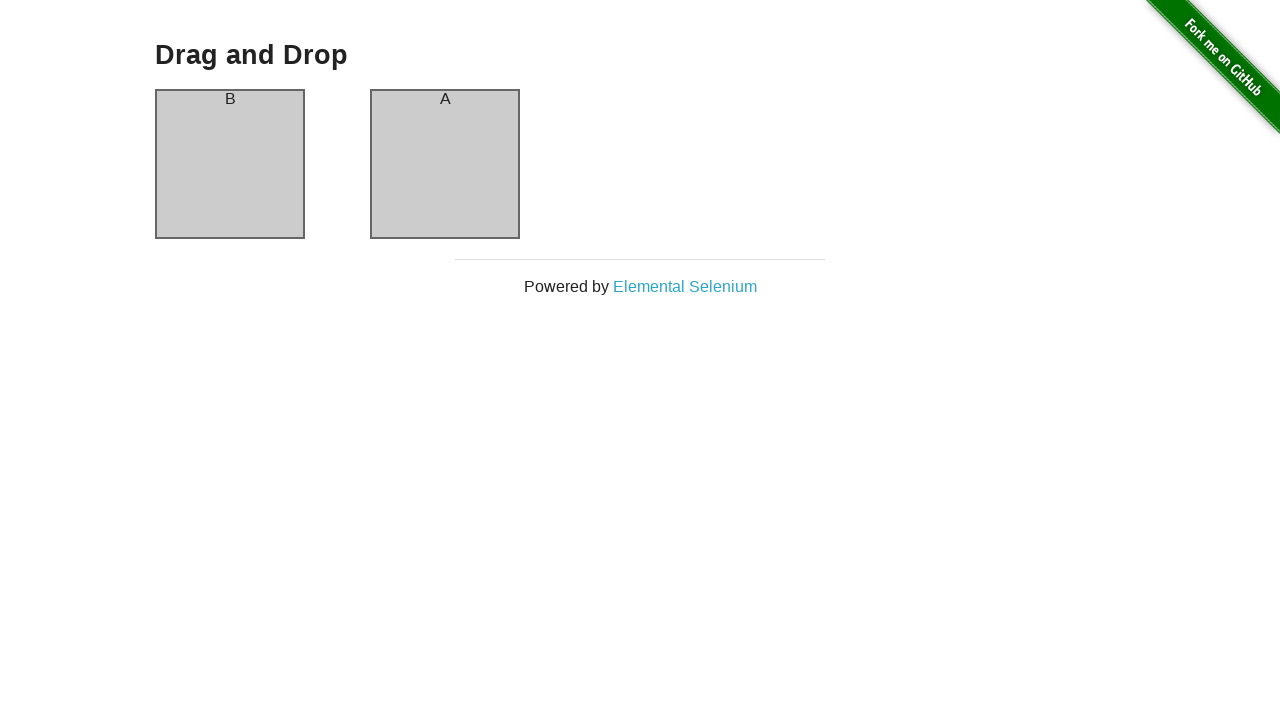

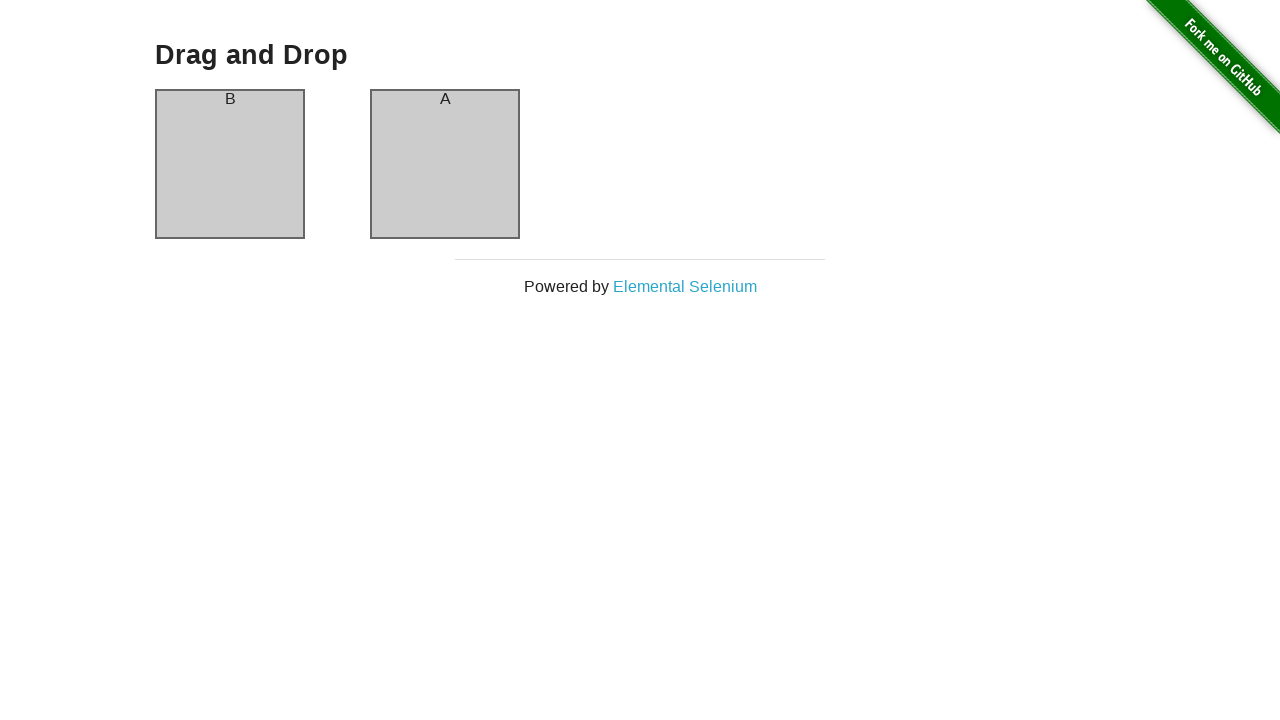